Navigates to GeeksforGeeks homepage and verifies the page title matches the expected value

Starting URL: https://www.geeksforgeeks.org/

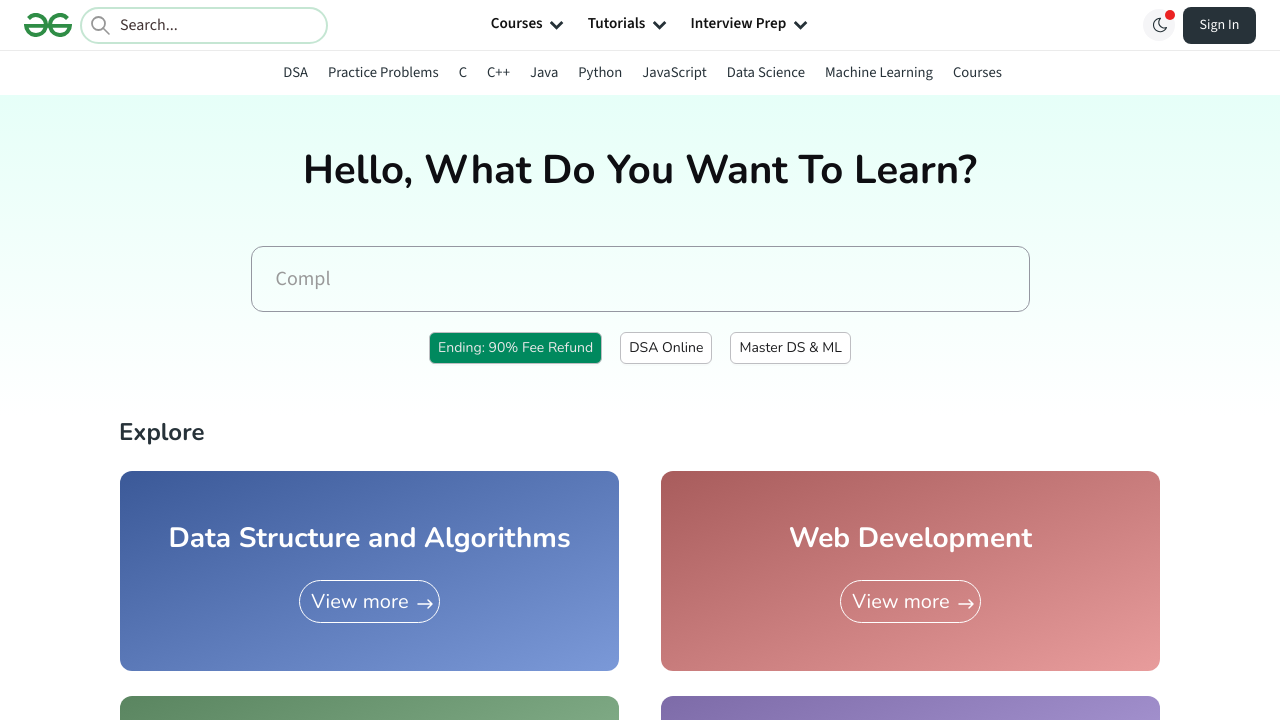

Waited for page to load (domcontentloaded)
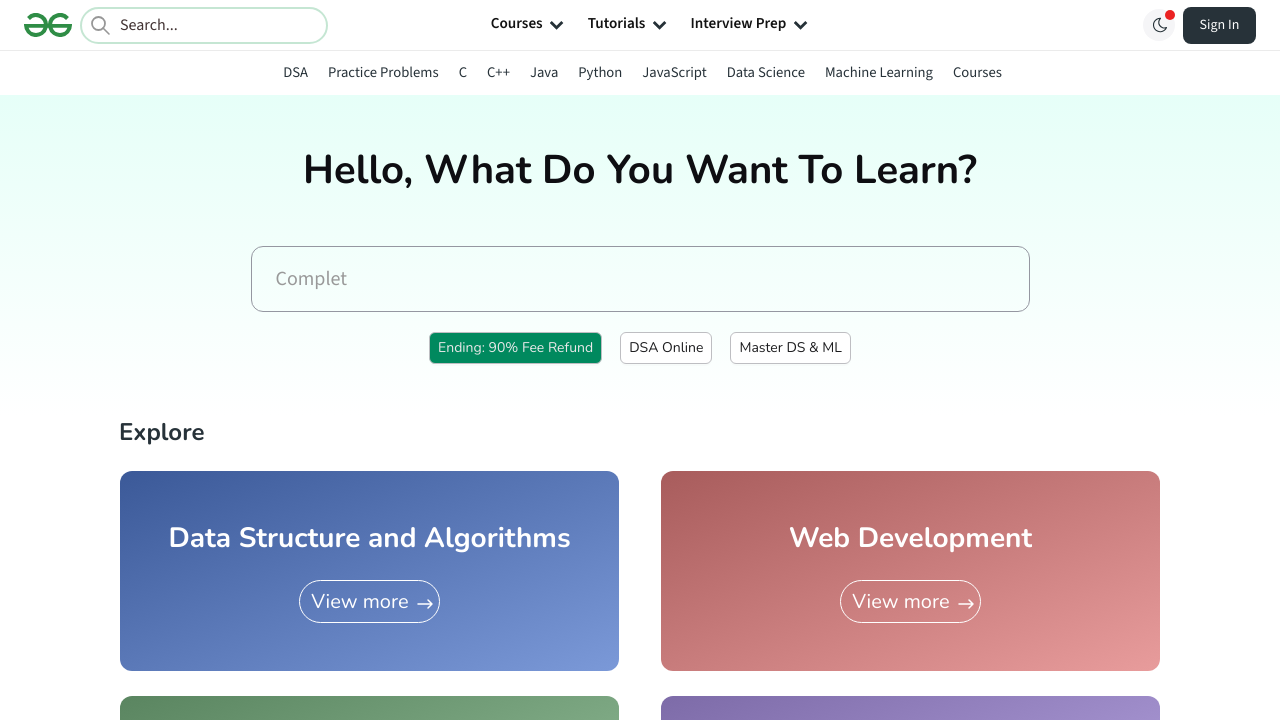

Retrieved page title: GeeksforGeeks | Your All-in-One Learning Portal
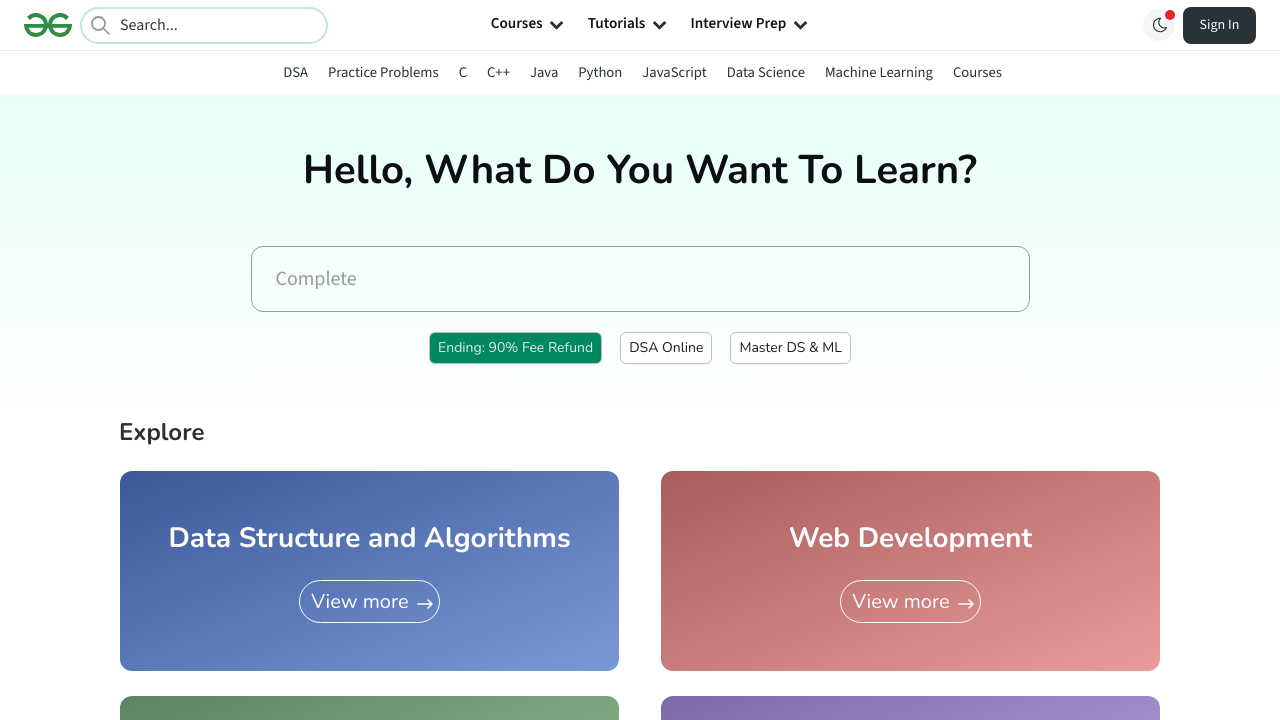

Verified page title contains 'GeeksforGeeks'
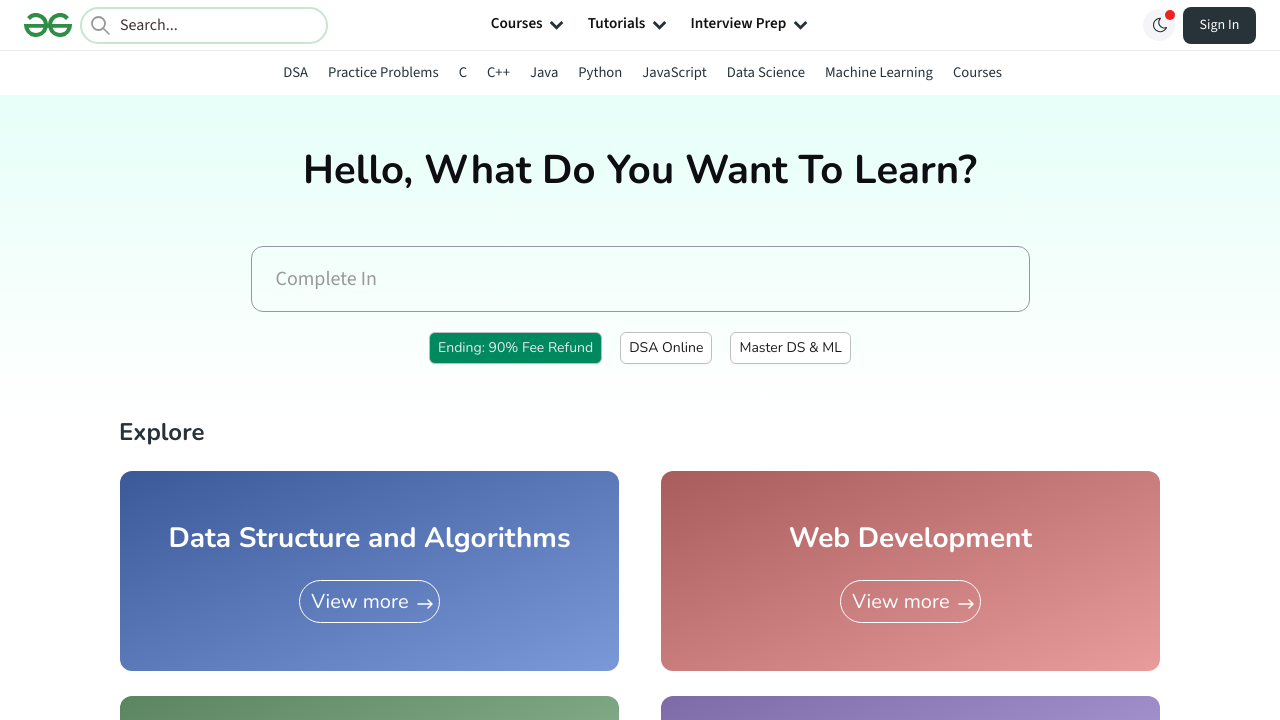

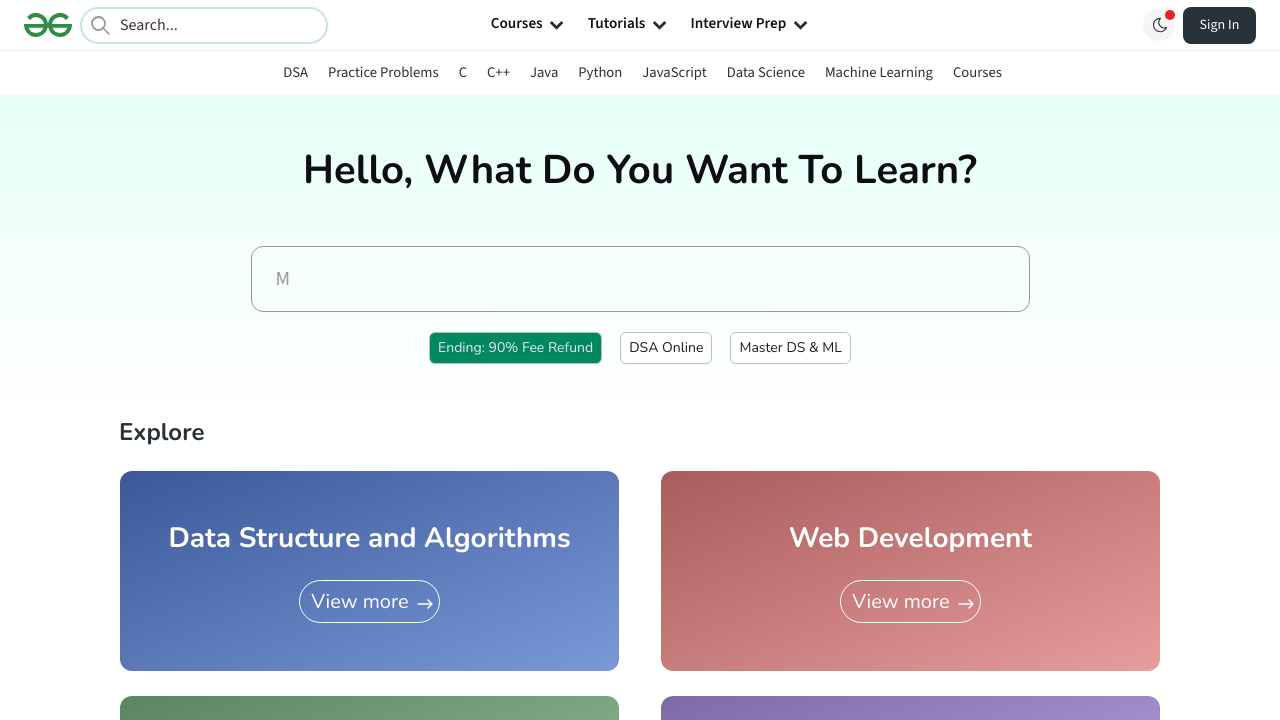